Tests the addition operation with two negative numbers (-25 and -25) and verifies the result

Starting URL: https://testsheepnz.github.io/BasicCalculator.html

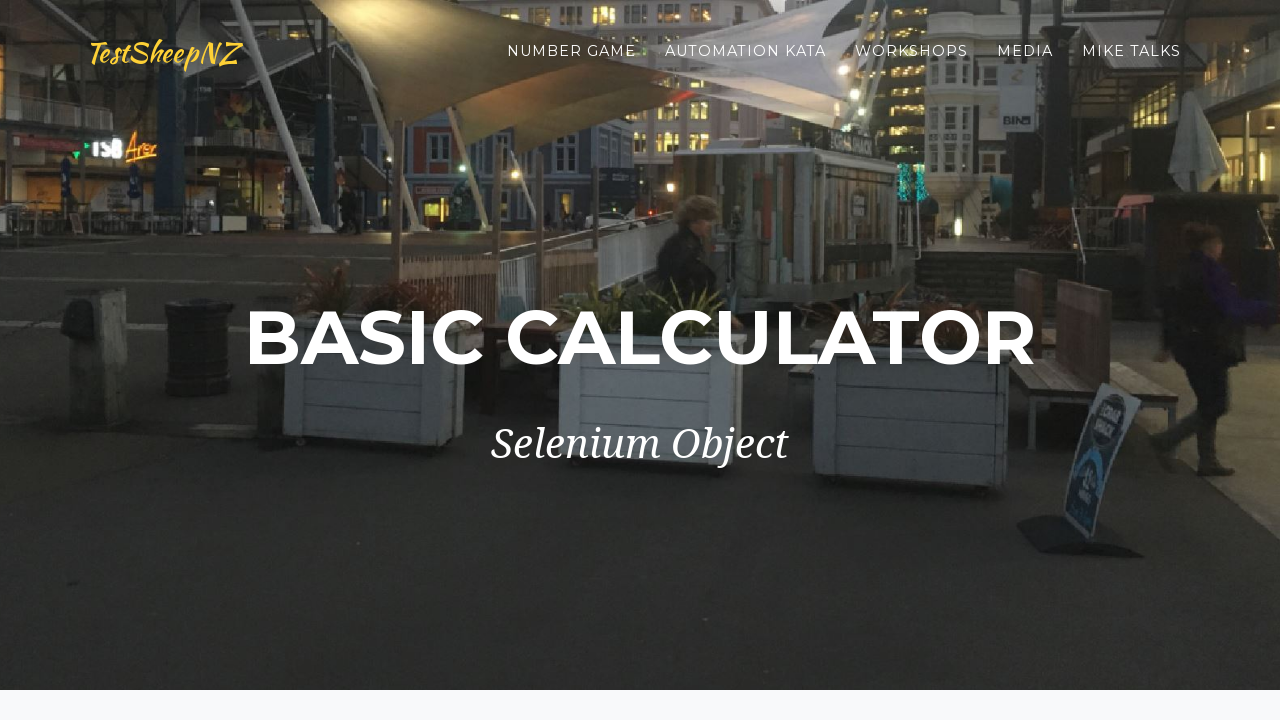

Entered first negative number (-25) in number1Field on #number1Field
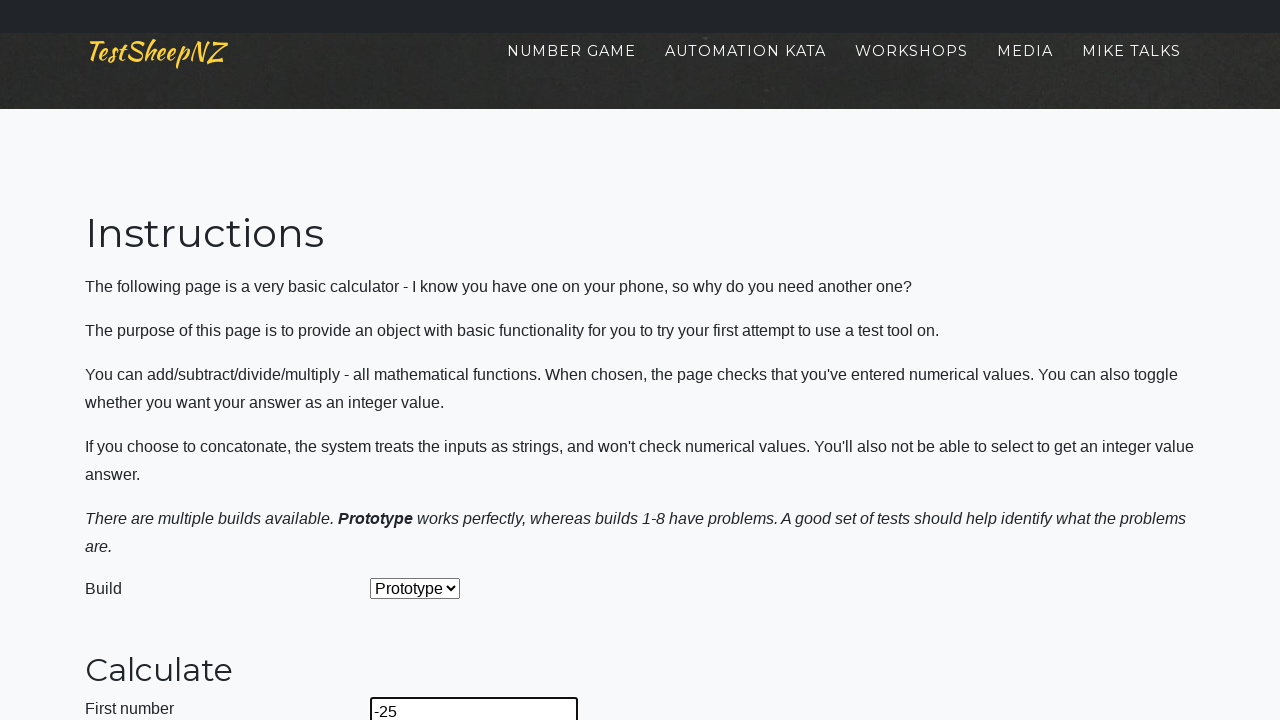

Entered second negative number (-25) in number2Field on #number2Field
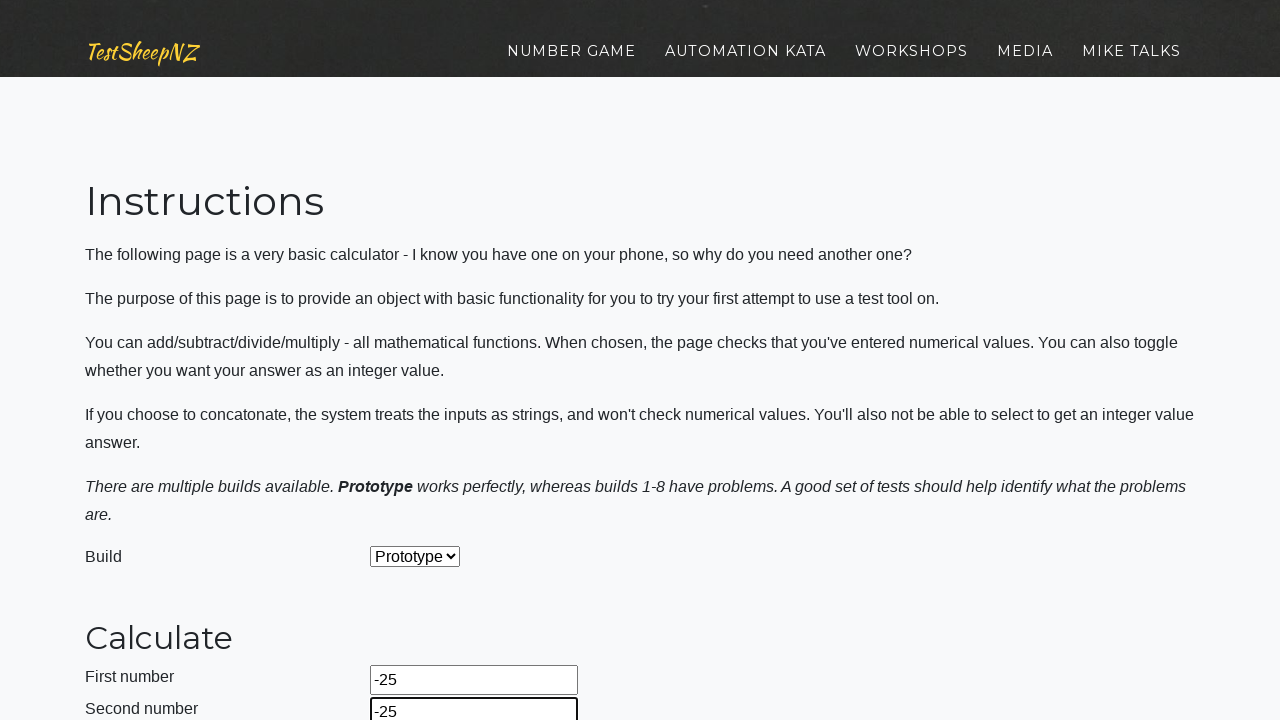

Selected 'Add' operation from dropdown on #selectOperationDropdown
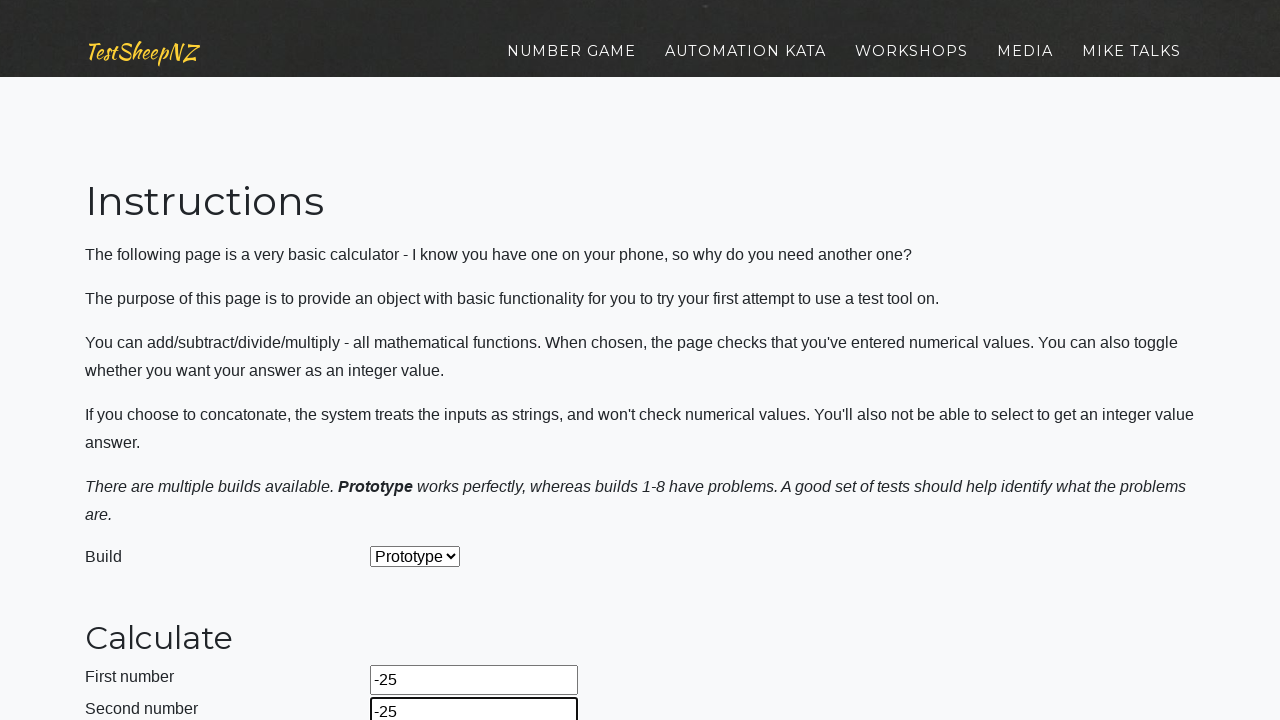

Clicked calculate button to compute result at (422, 361) on #calculateButton
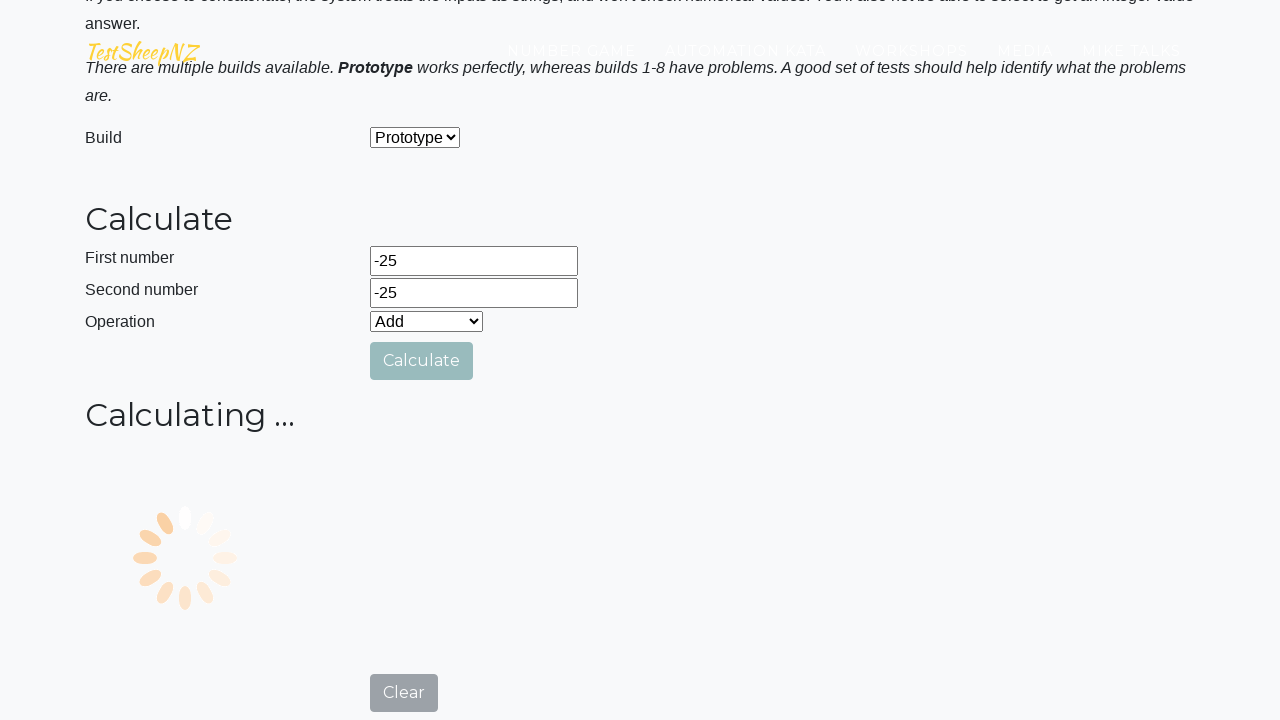

Answer field appeared with calculation result
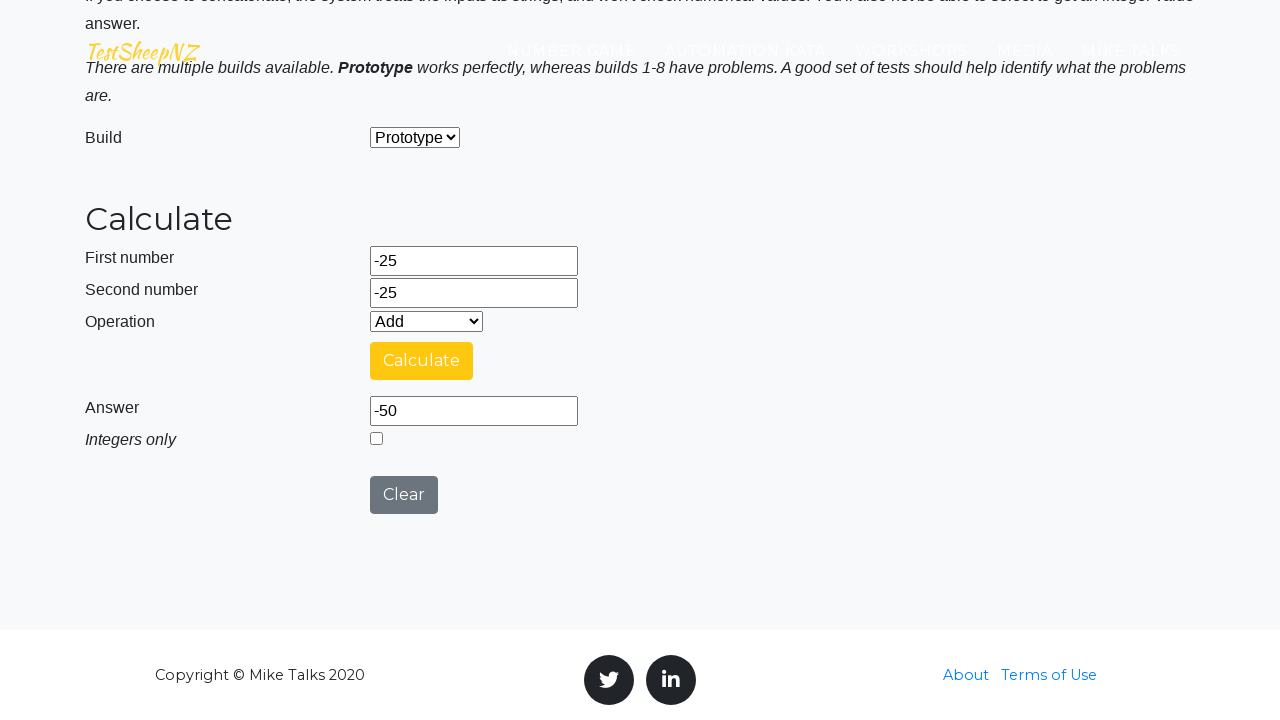

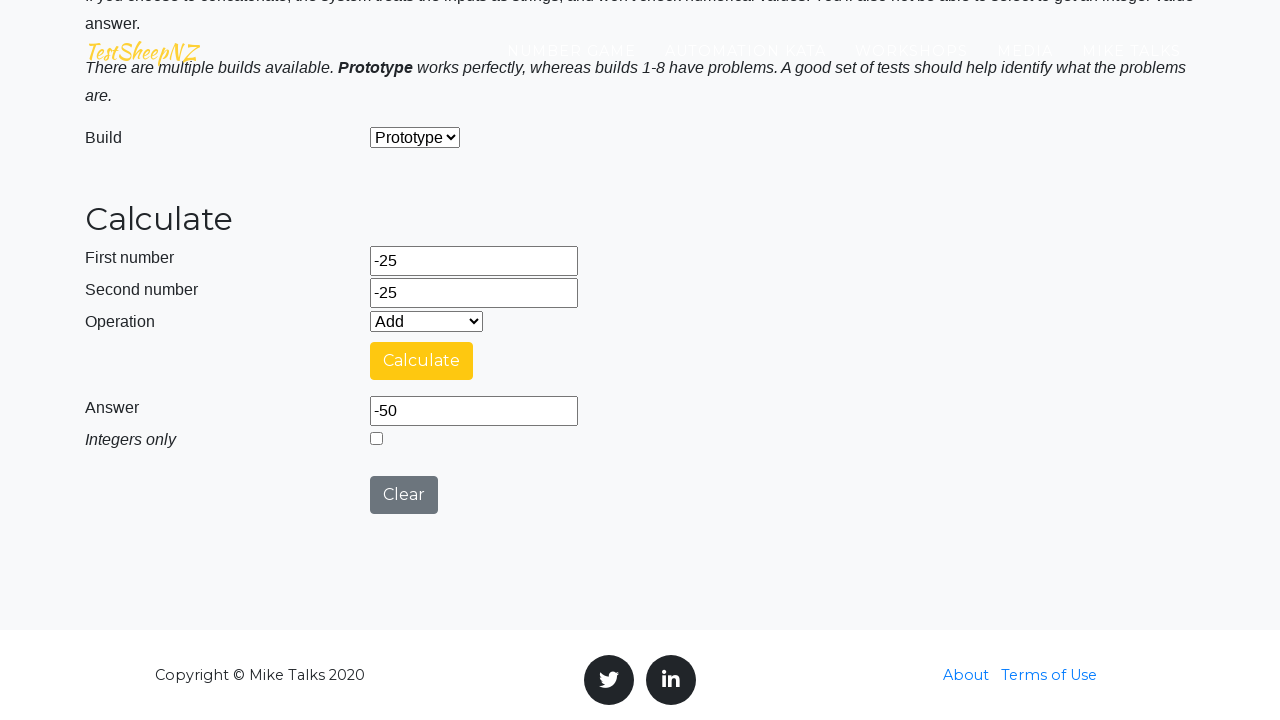